Tests alert popup handling by triggering an alert button and switching to the alert context to read its text

Starting URL: https://demoqa.com/alerts

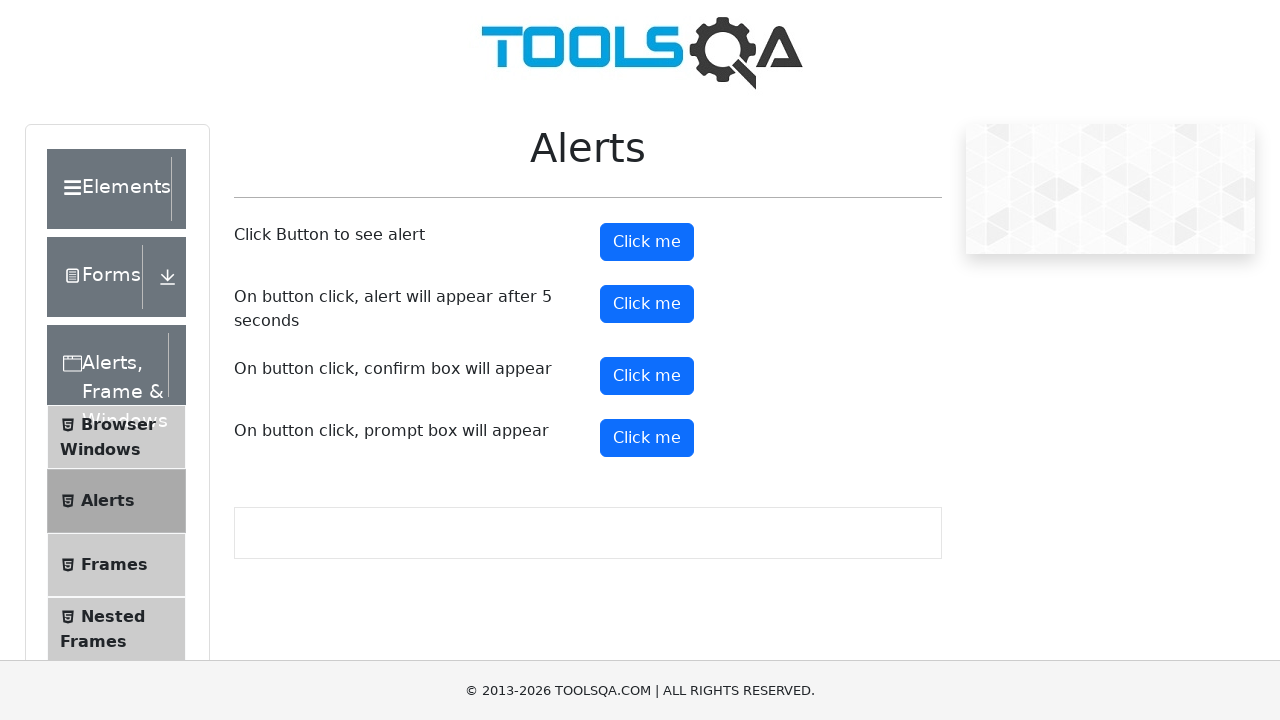

Clicked alert button to trigger alert popup at (647, 242) on button#alertButton
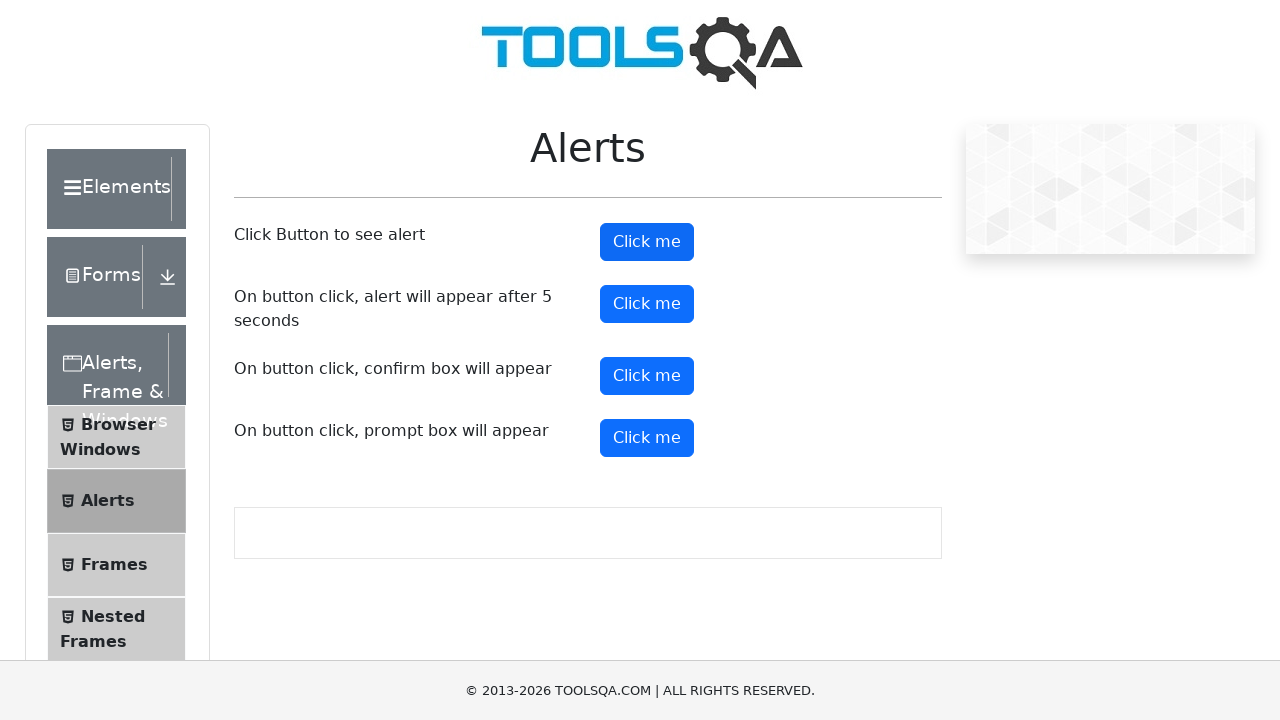

Set up dialog handler to accept alert
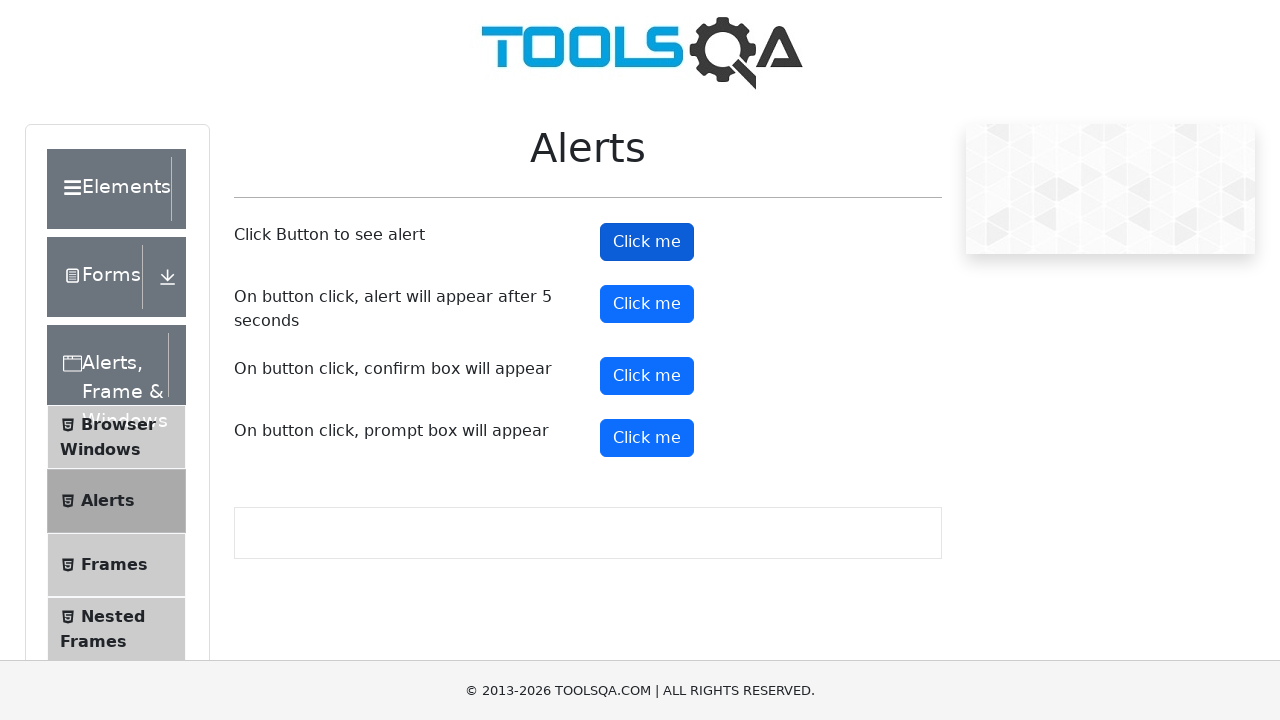

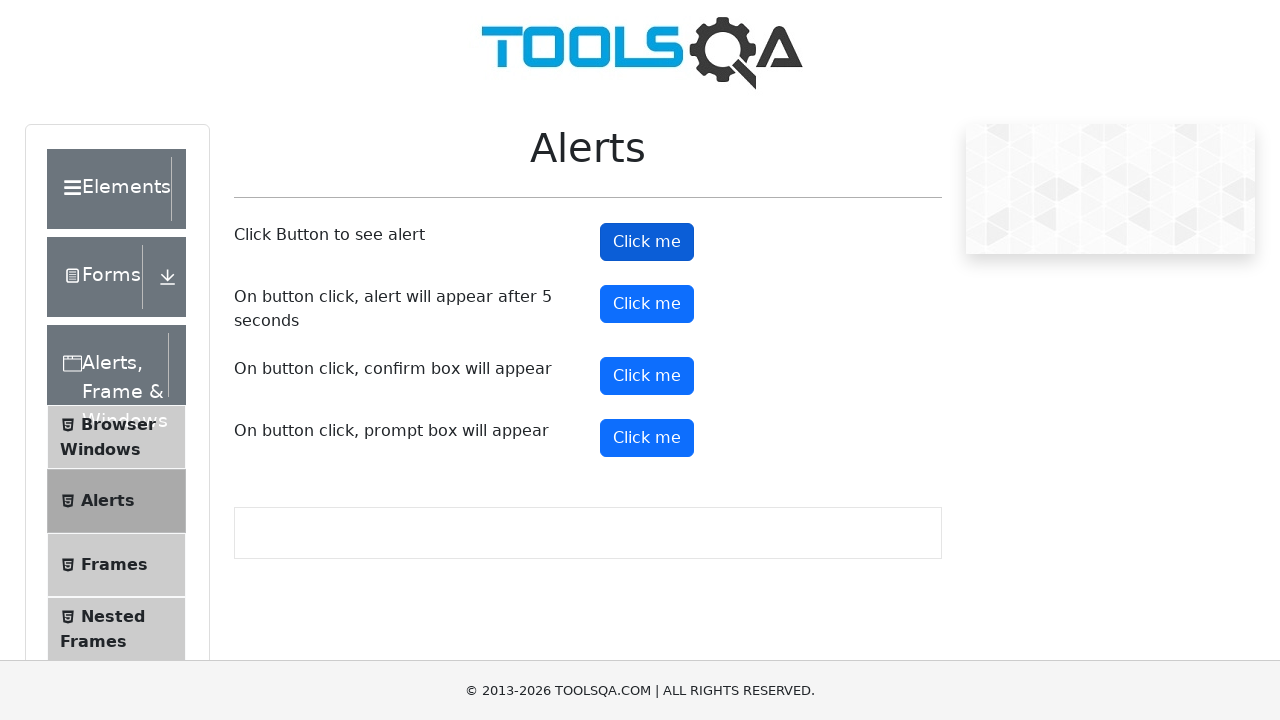